Tests a WebSocket testing tool by entering a WebSocket server address, connecting to it, and sending multiple JSON messages through the web interface to verify WebSocket communication functionality.

Starting URL: http://www.jsons.cn/websocket/

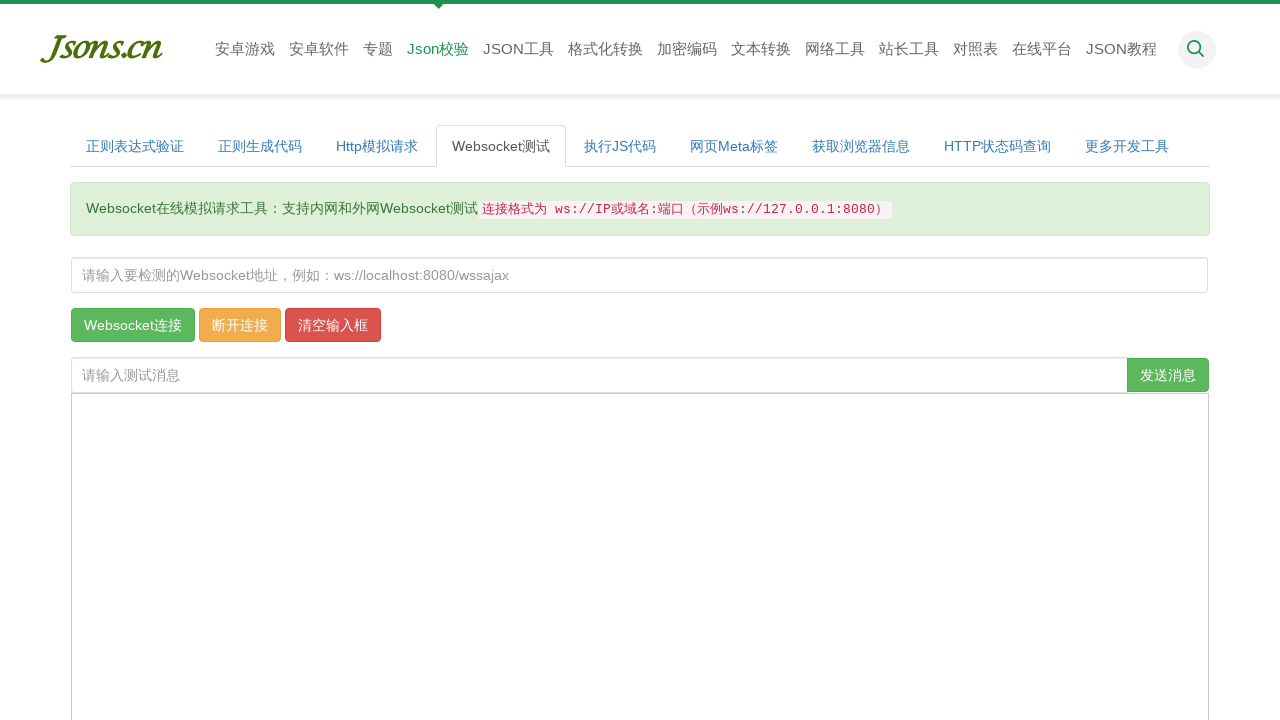

WebSocket address input field loaded
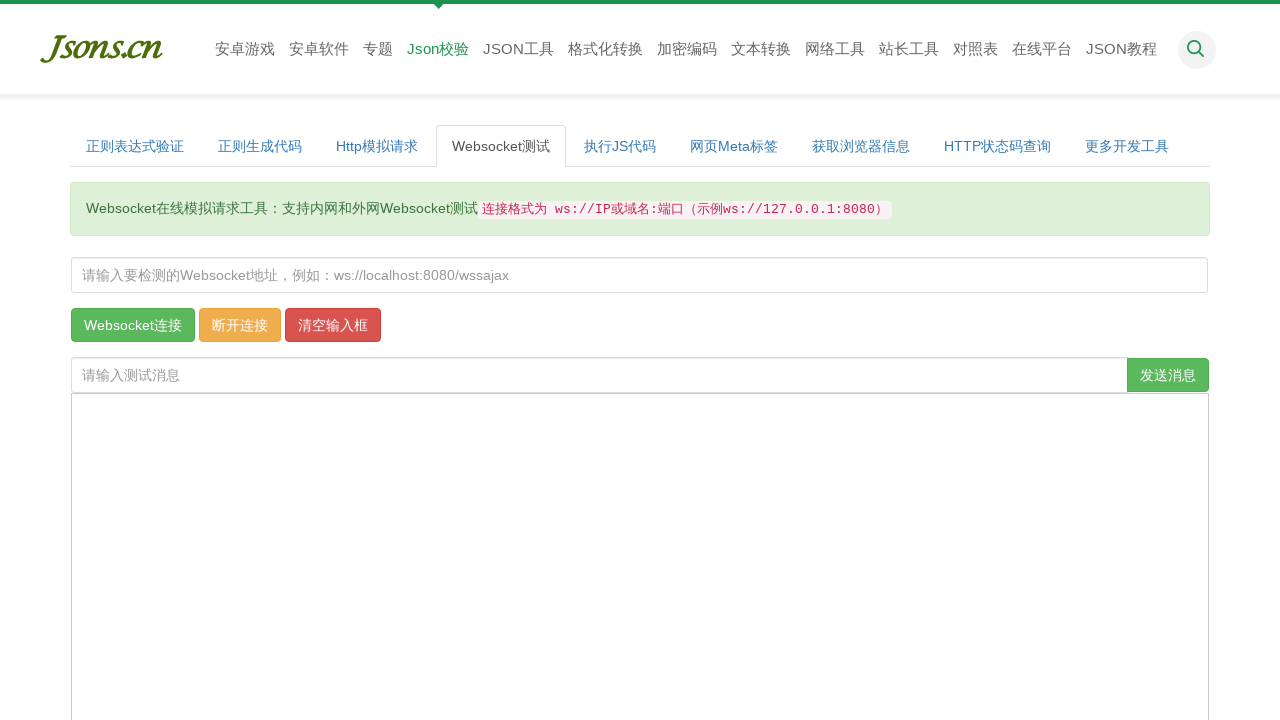

Entered WebSocket server address 'wss://echo.websocket.org' on #wsaddr
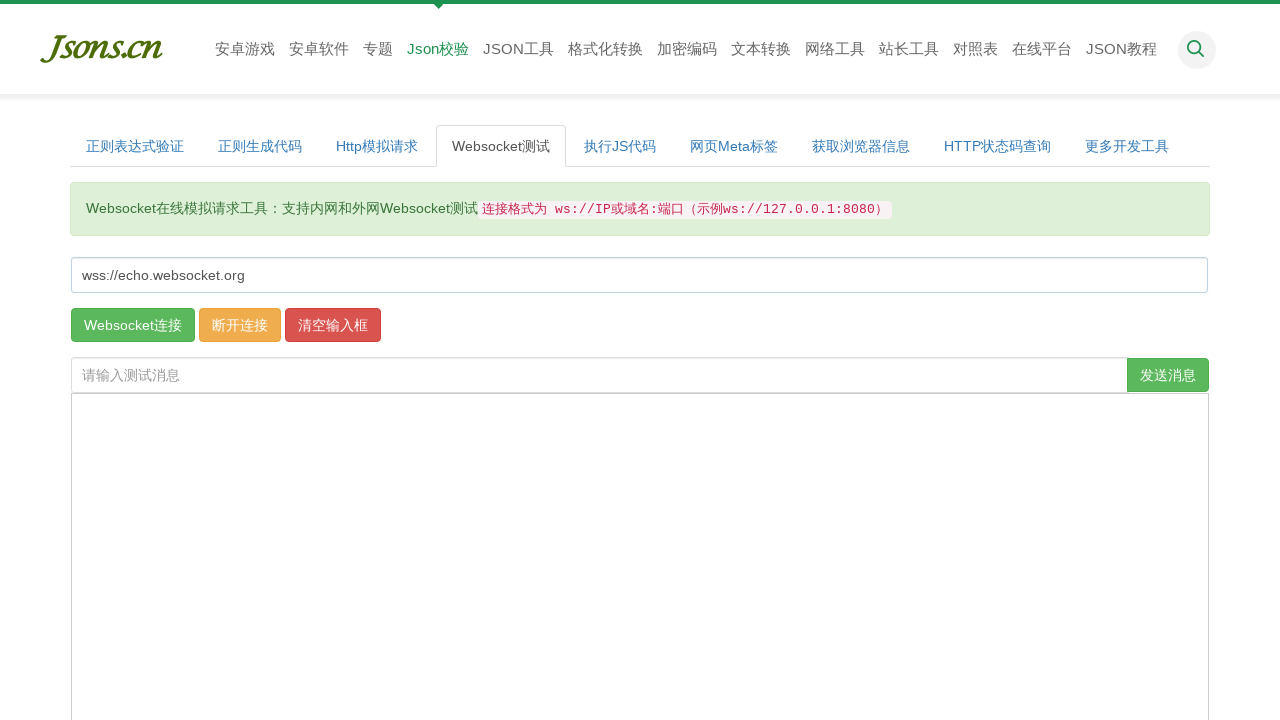

Clicked WebSocket connect button at (133, 325) on .btn.btn-success
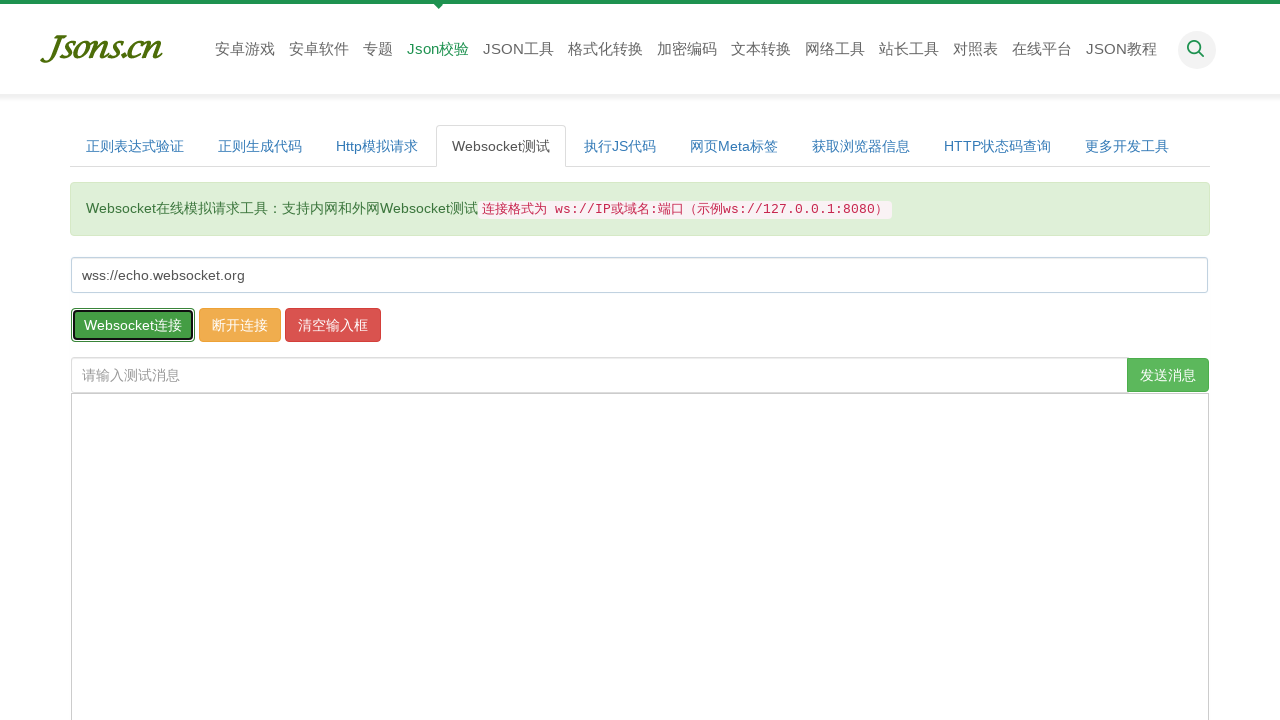

Waited 1 second for WebSocket connection to establish
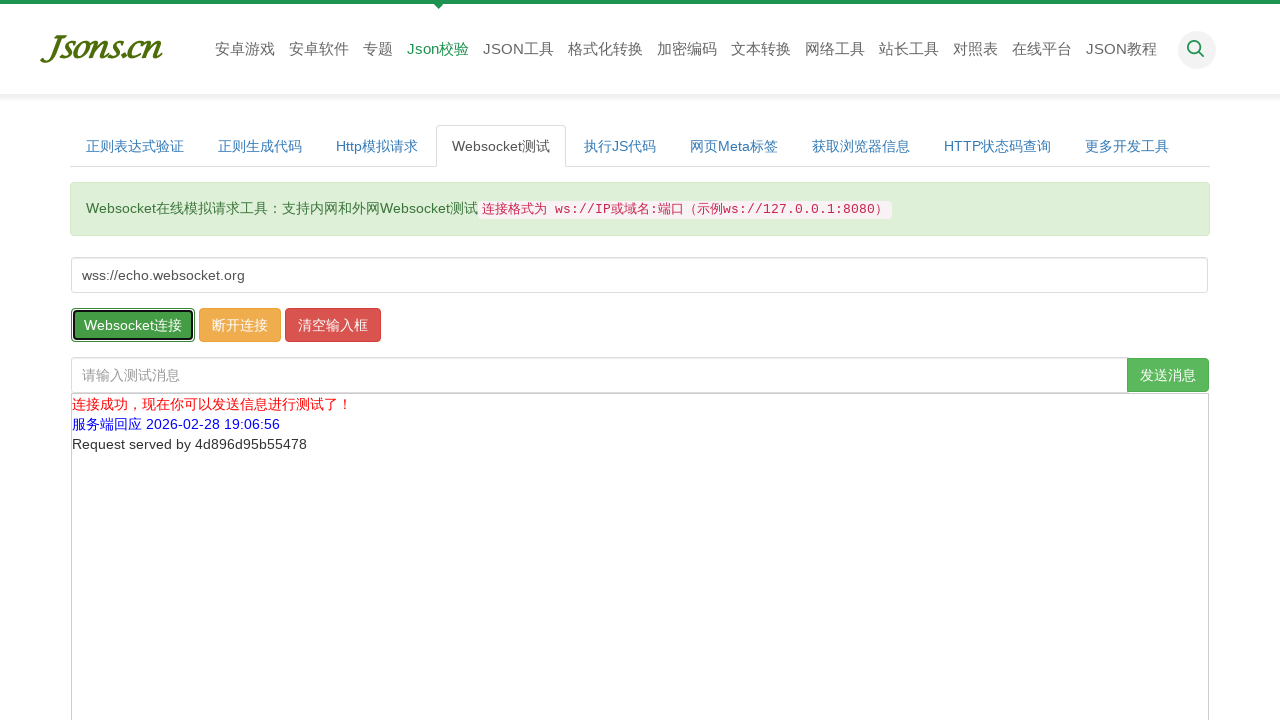

Filled message field with heartbeat JSON message on #message
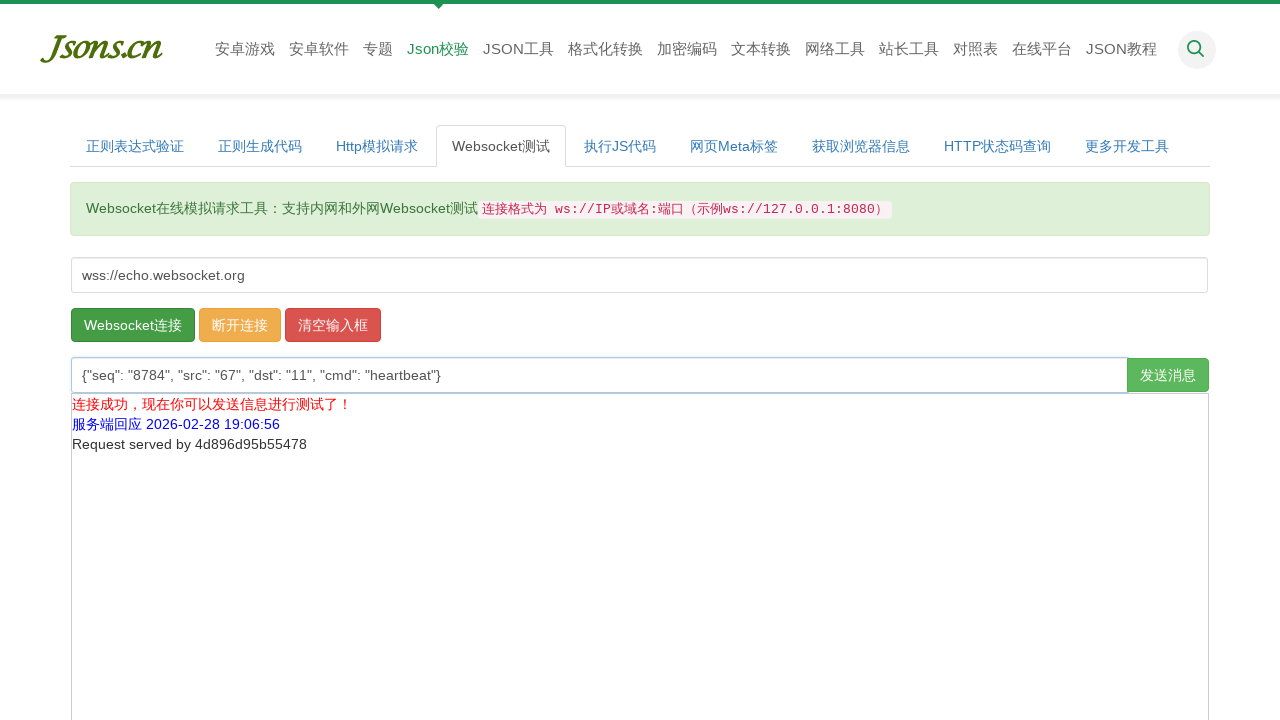

Sent heartbeat message through WebSocket at (1168, 375) on xpath=//button[contains(@class, 'btn') and ancestor::span]
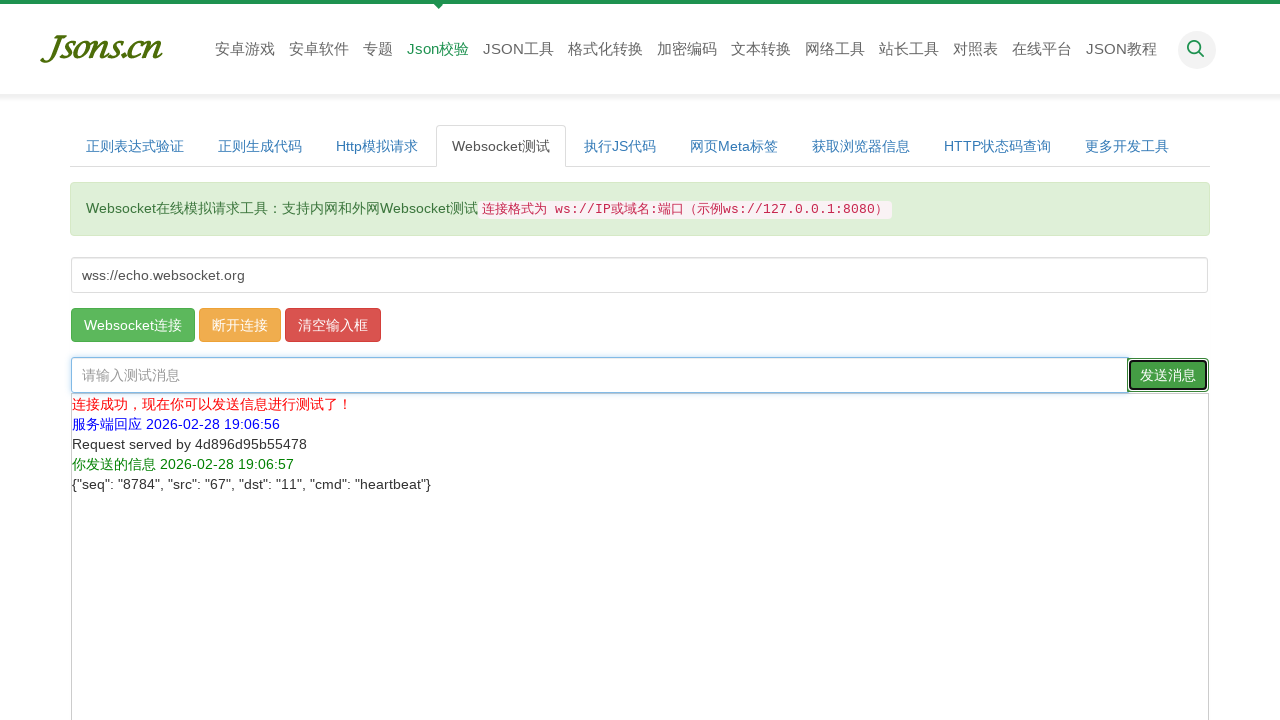

Cleared message field on #message
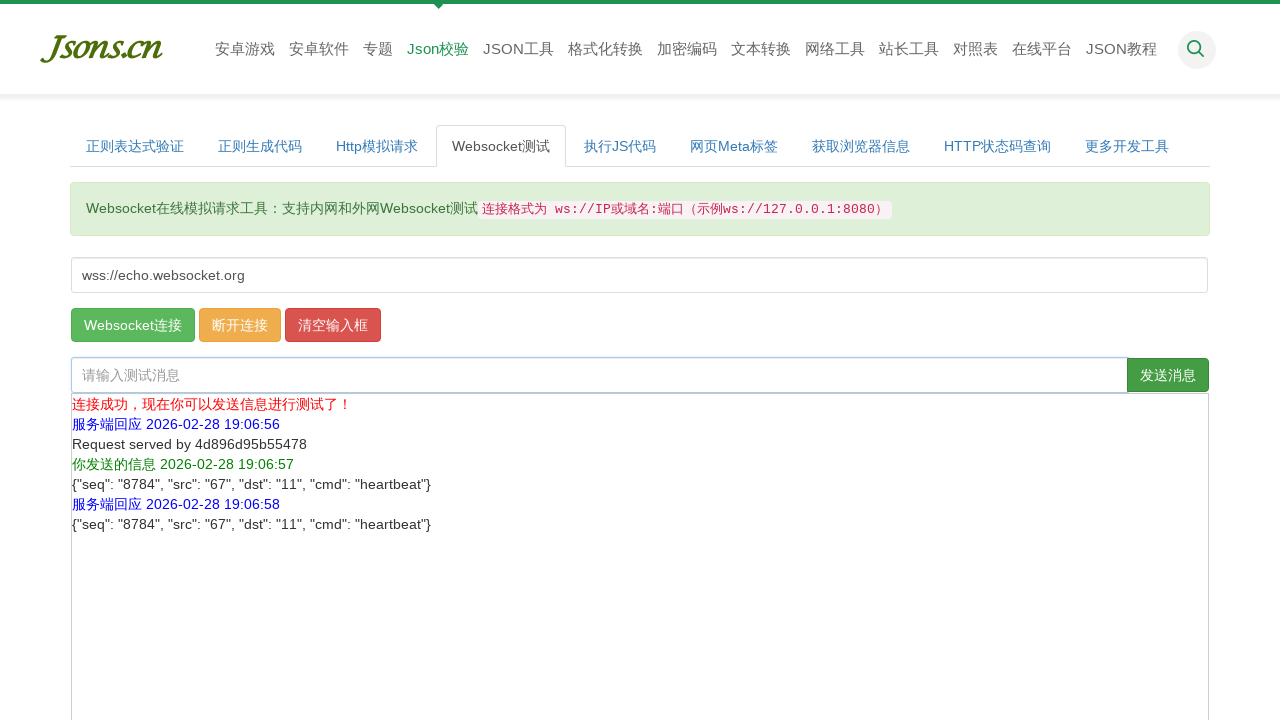

Waited 200ms after heartbeat message
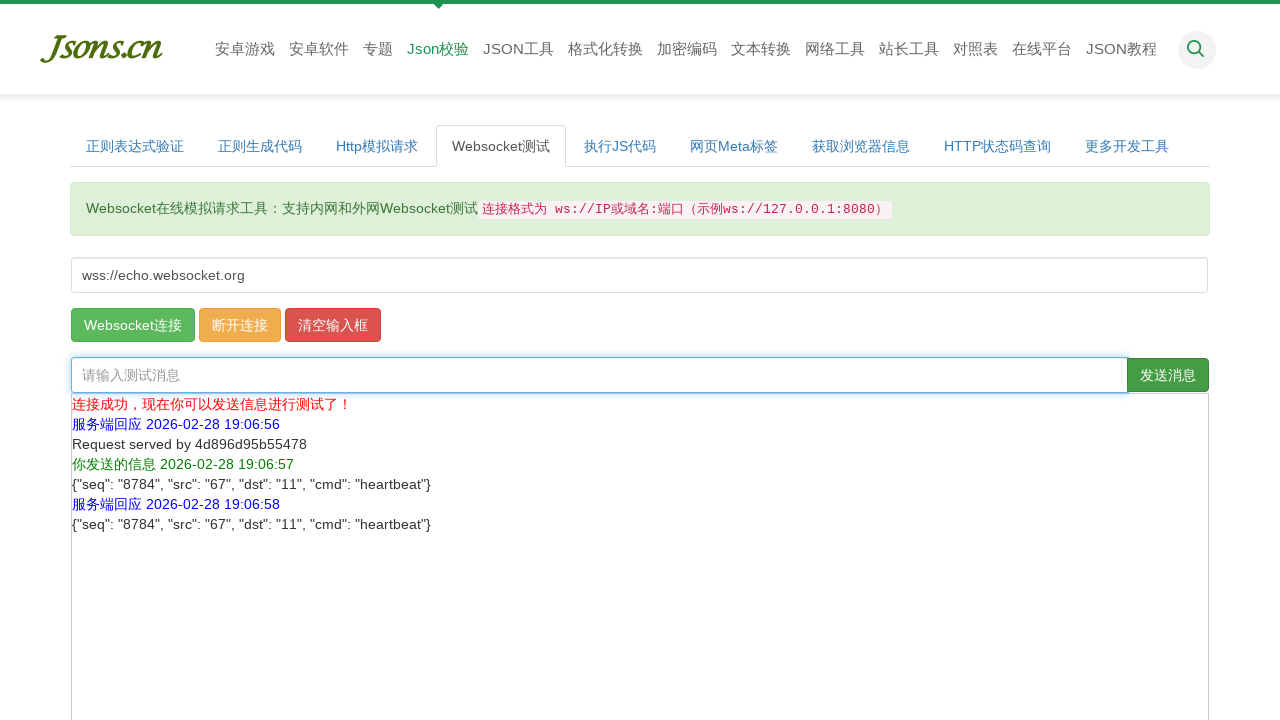

Filled message field with synctime JSON message on #message
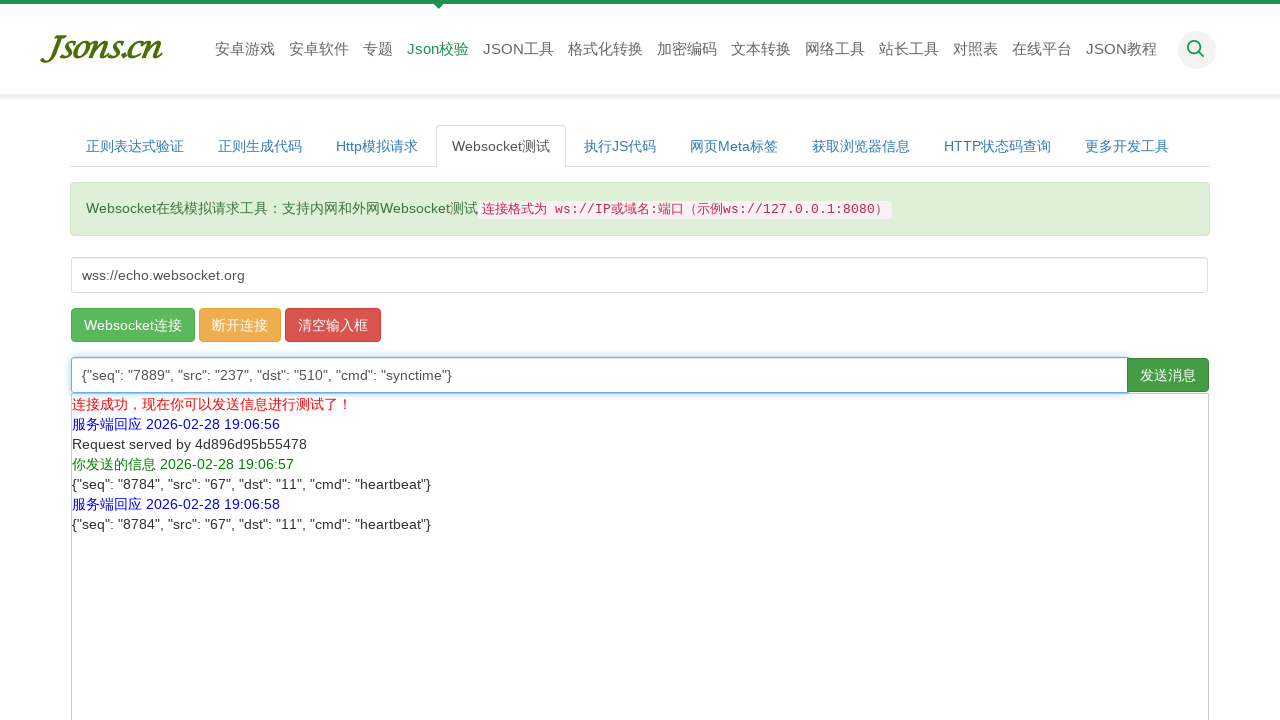

Sent synctime message through WebSocket at (1168, 375) on xpath=//button[contains(@class, 'btn') and ancestor::span]
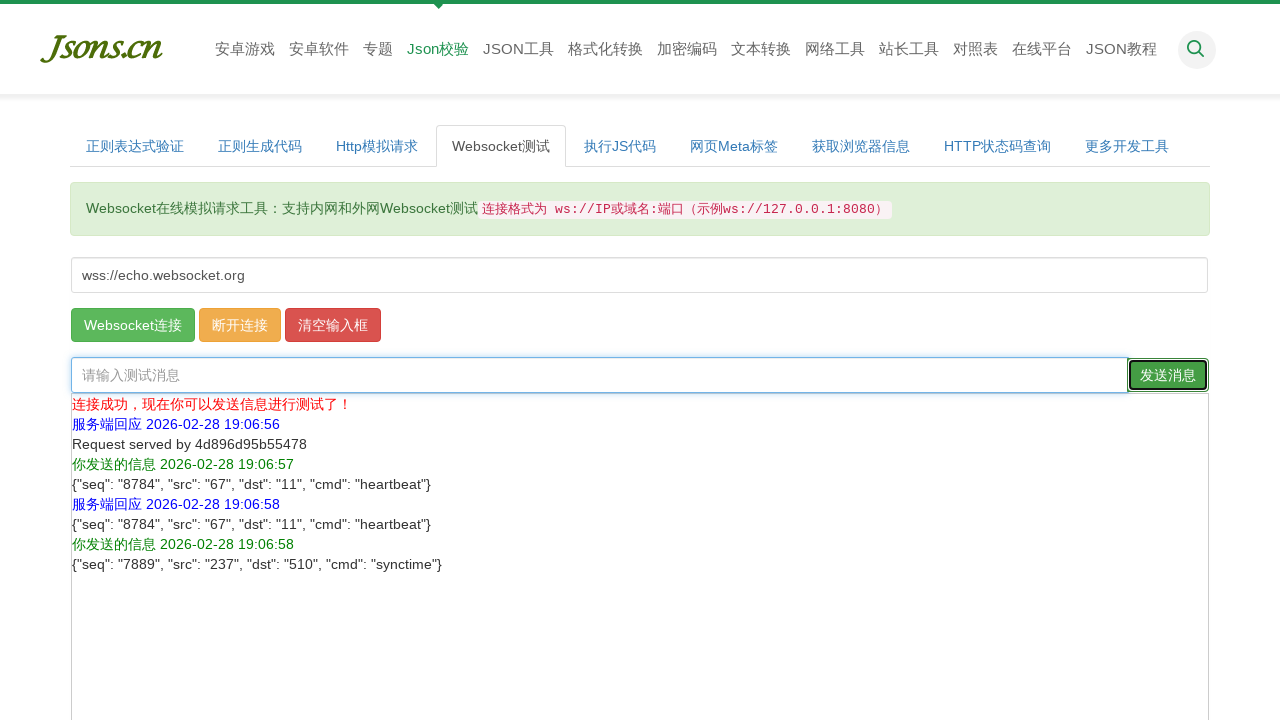

Cleared message field on #message
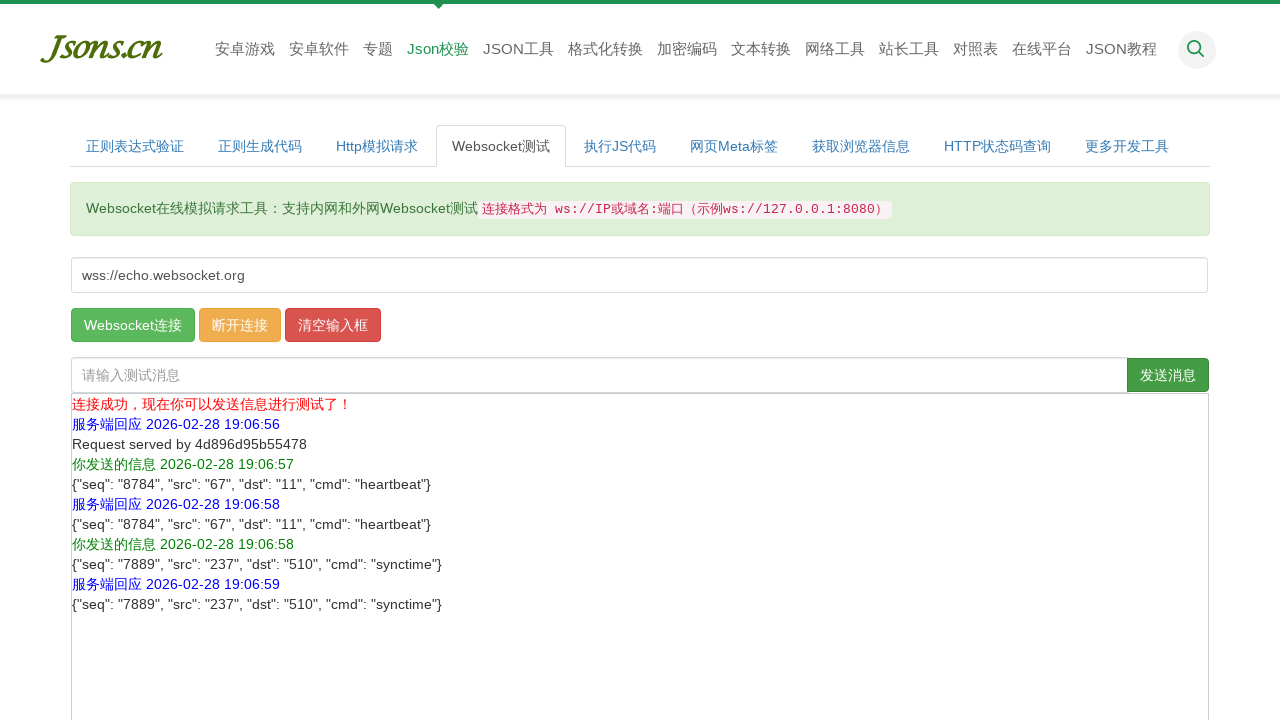

Waited 200ms after synctime message
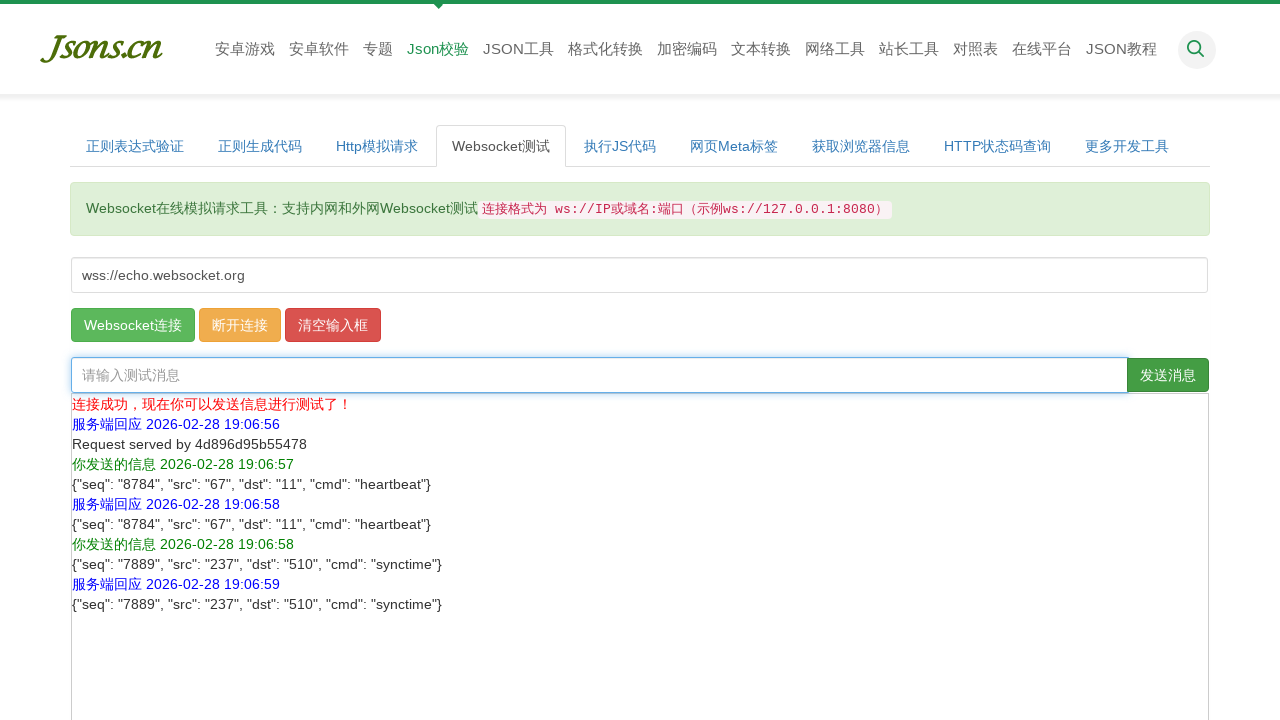

Filled message field with CAD time JSON message on #message
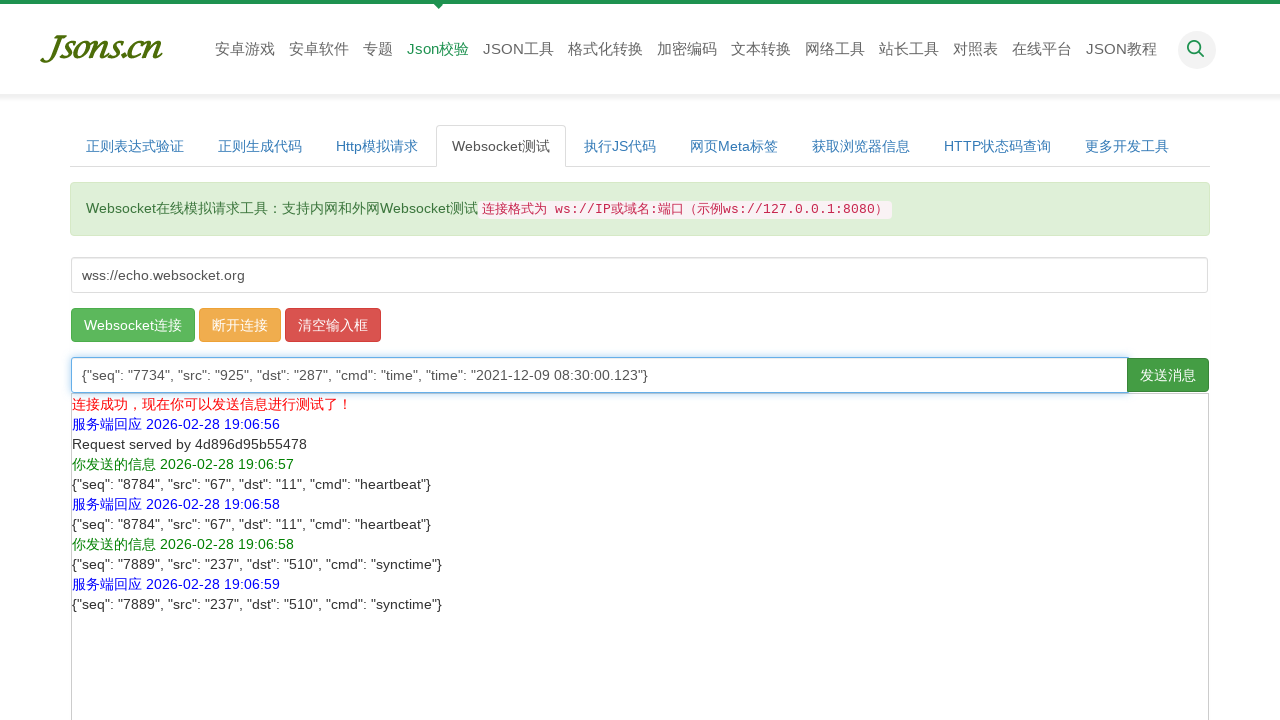

Sent CAD time message through WebSocket at (1168, 375) on xpath=//button[contains(@class, 'btn') and ancestor::span]
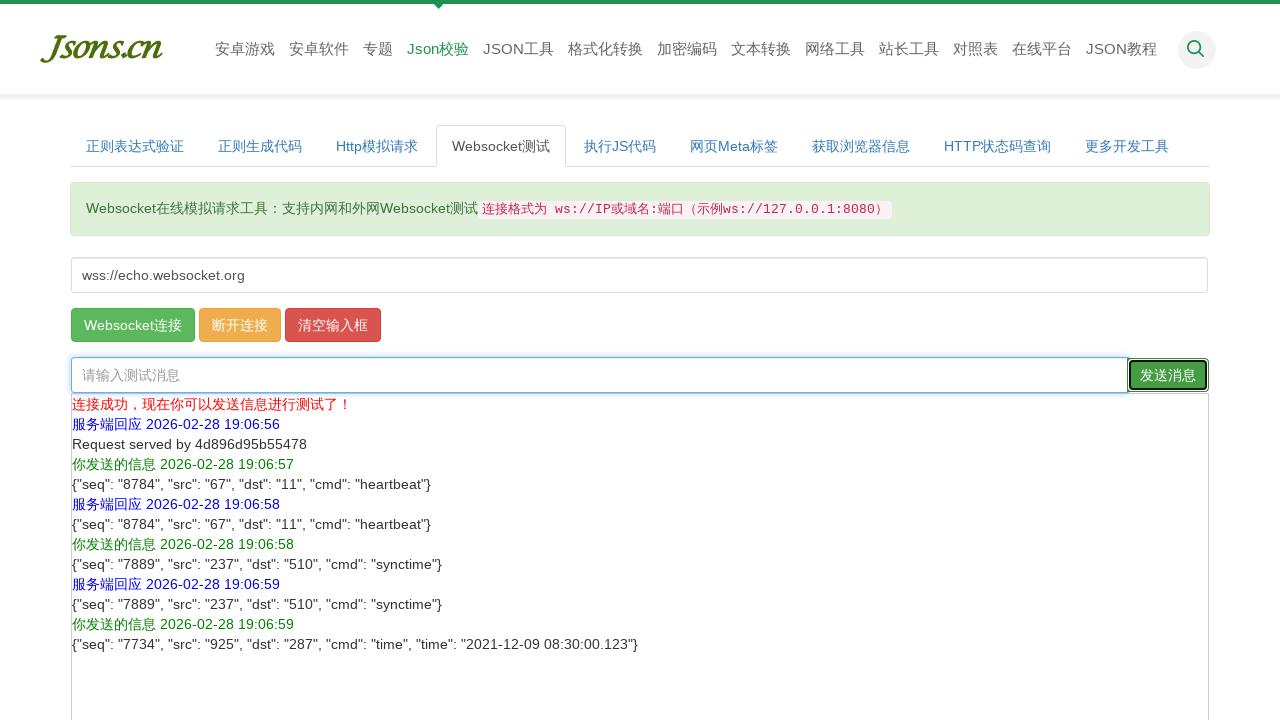

Cleared message field on #message
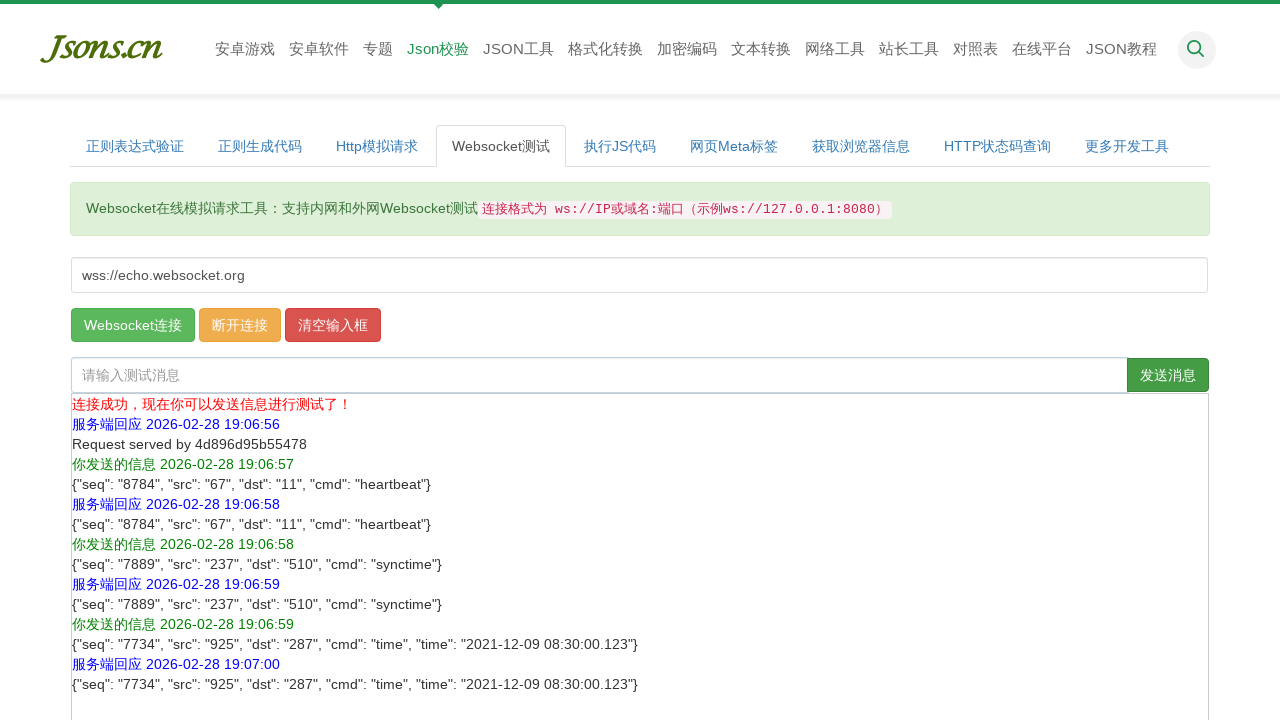

Waited 200ms after CAD time message
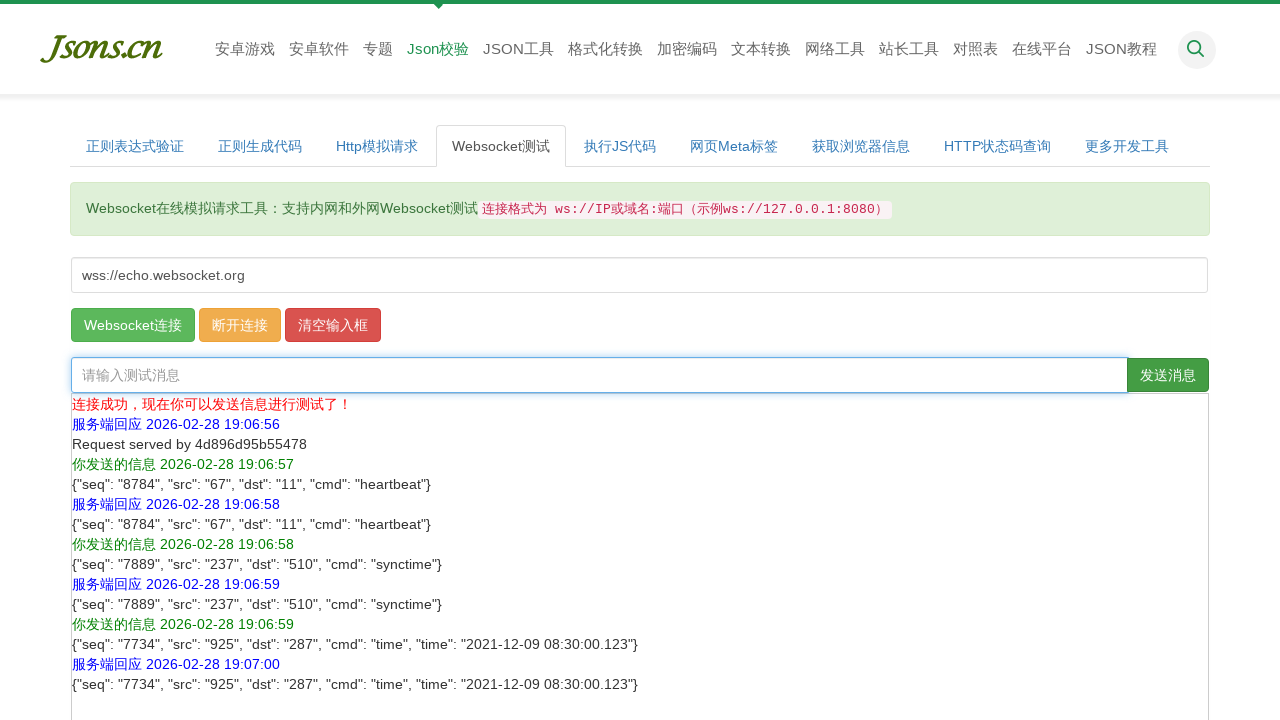

Filled message field with location query JSON message on #message
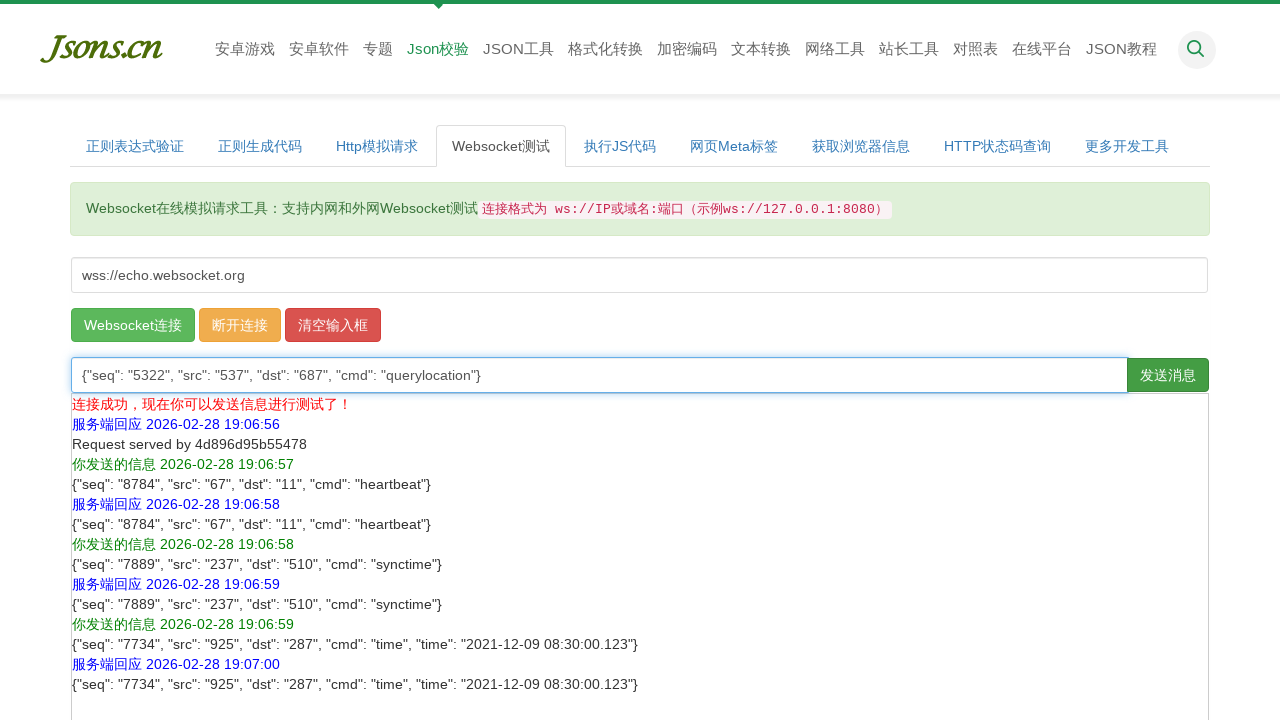

Sent location query message through WebSocket at (1168, 375) on xpath=//button[contains(@class, 'btn') and ancestor::span]
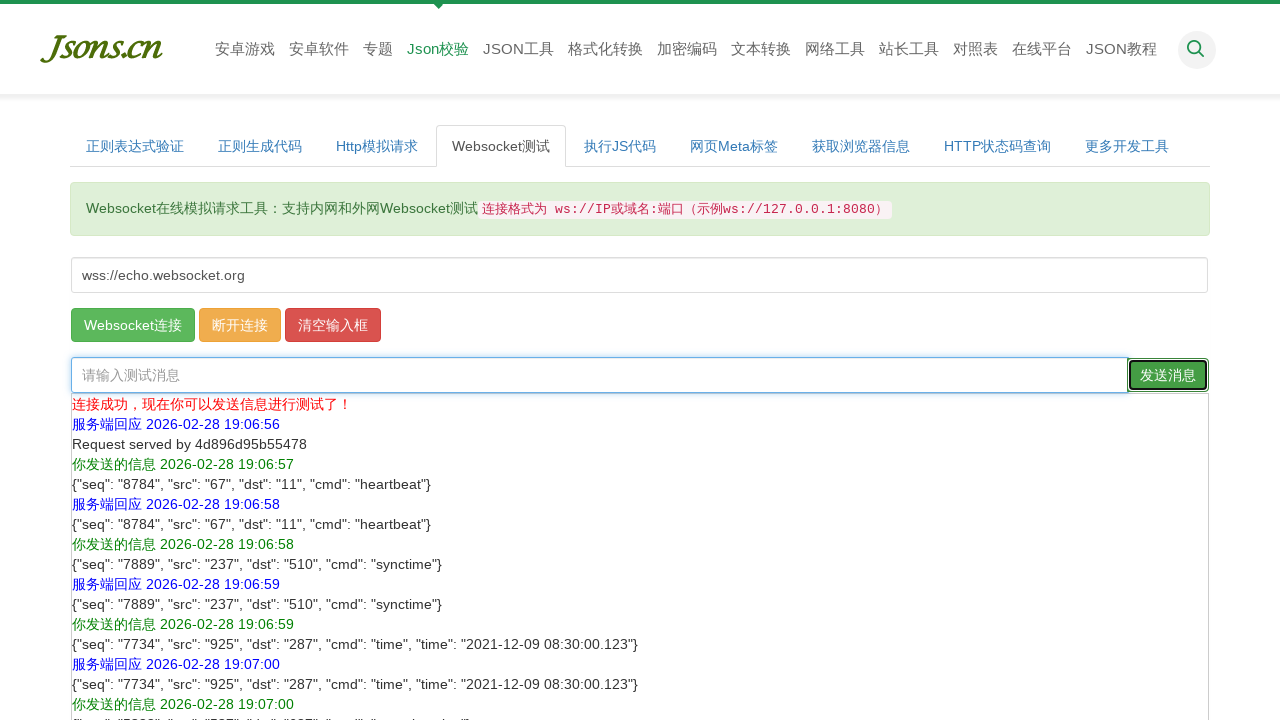

Cleared message field on #message
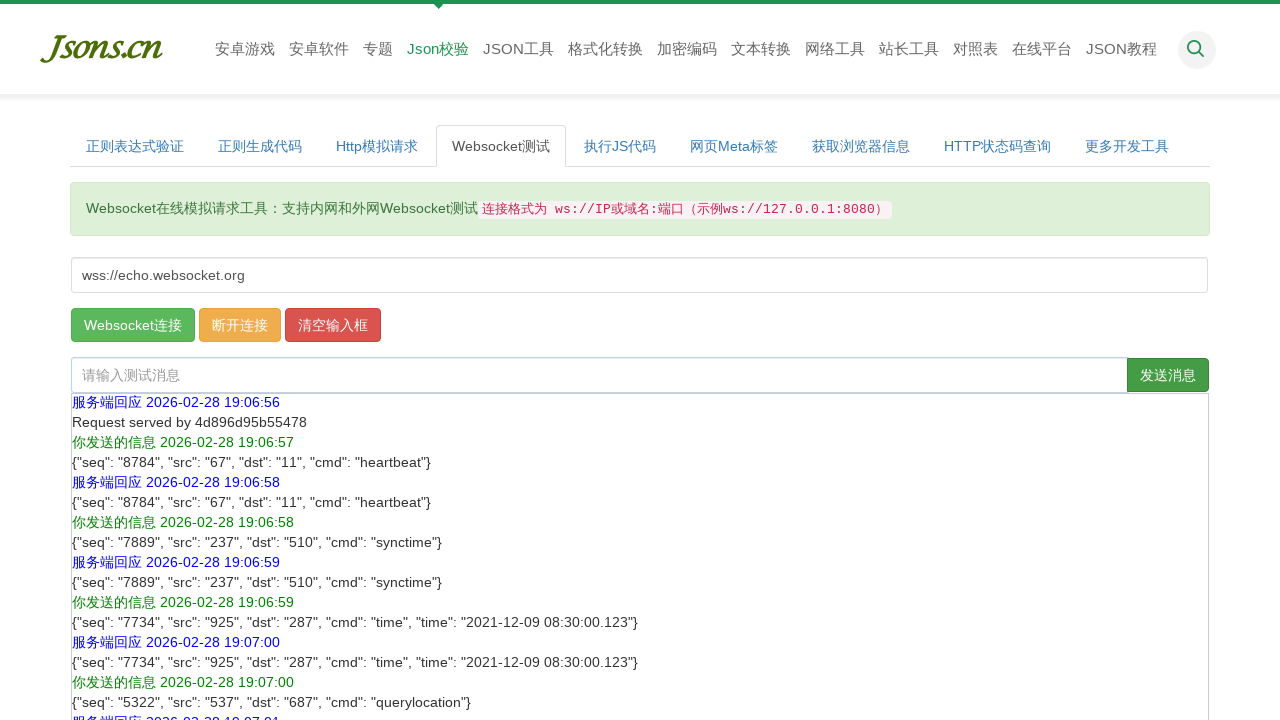

Waited 200ms after location query message
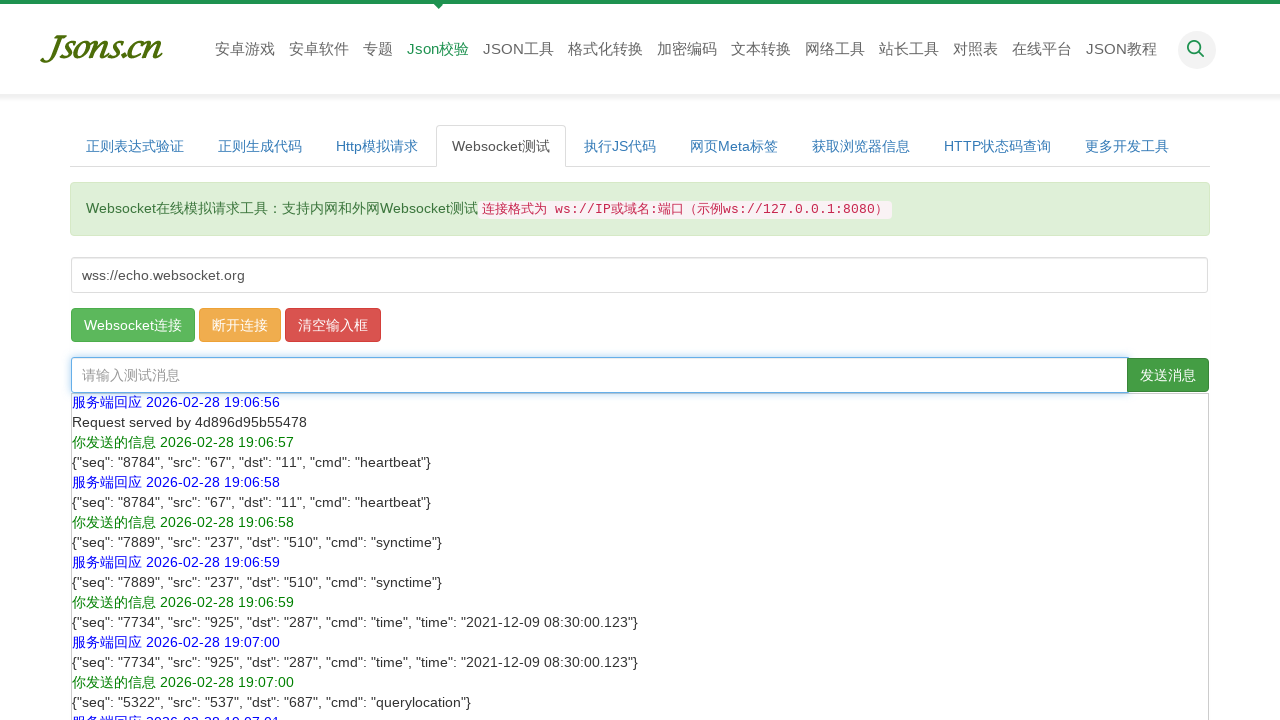

Filled message field with call request JSON message on #message
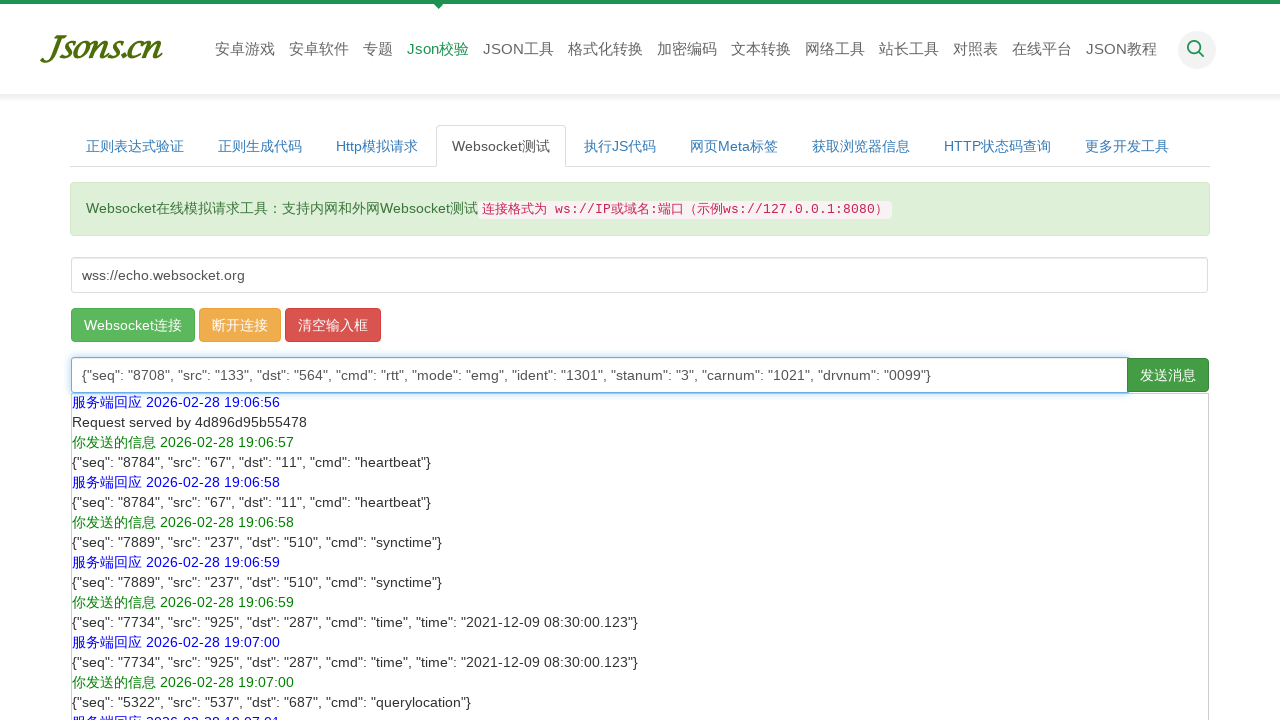

Sent call request message through WebSocket at (1168, 375) on xpath=//button[contains(@class, 'btn') and ancestor::span]
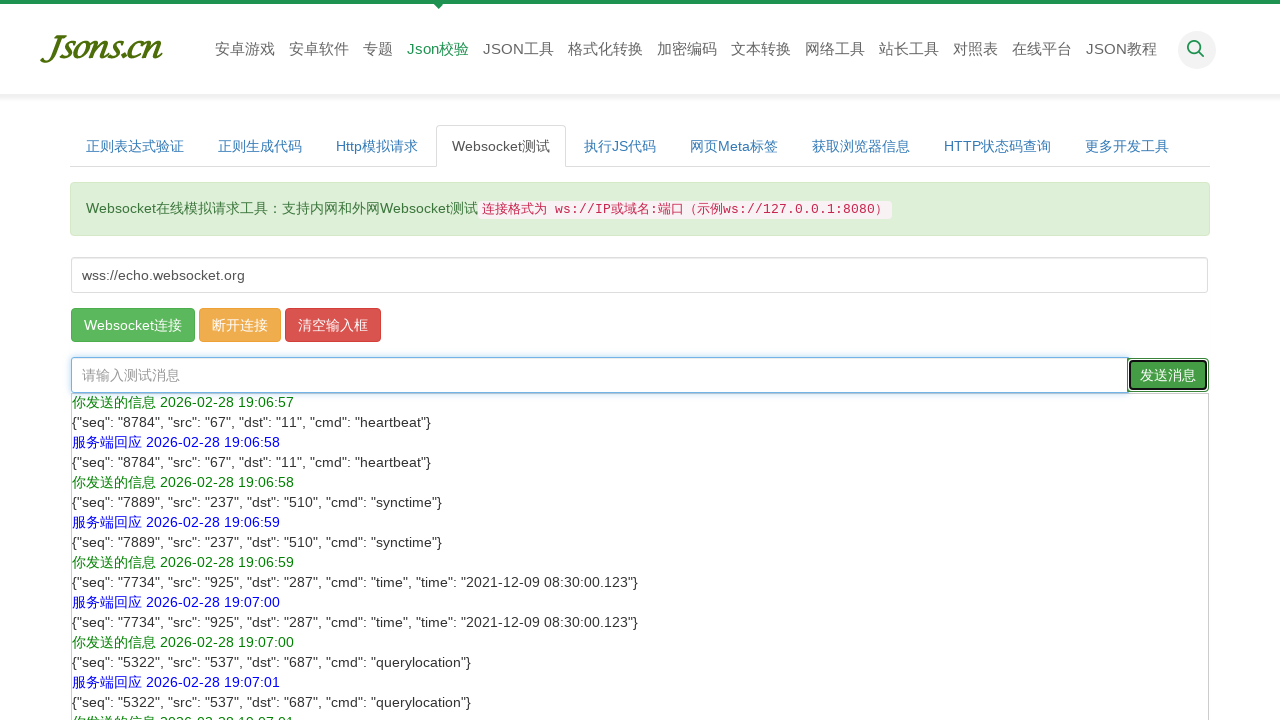

Cleared message field on #message
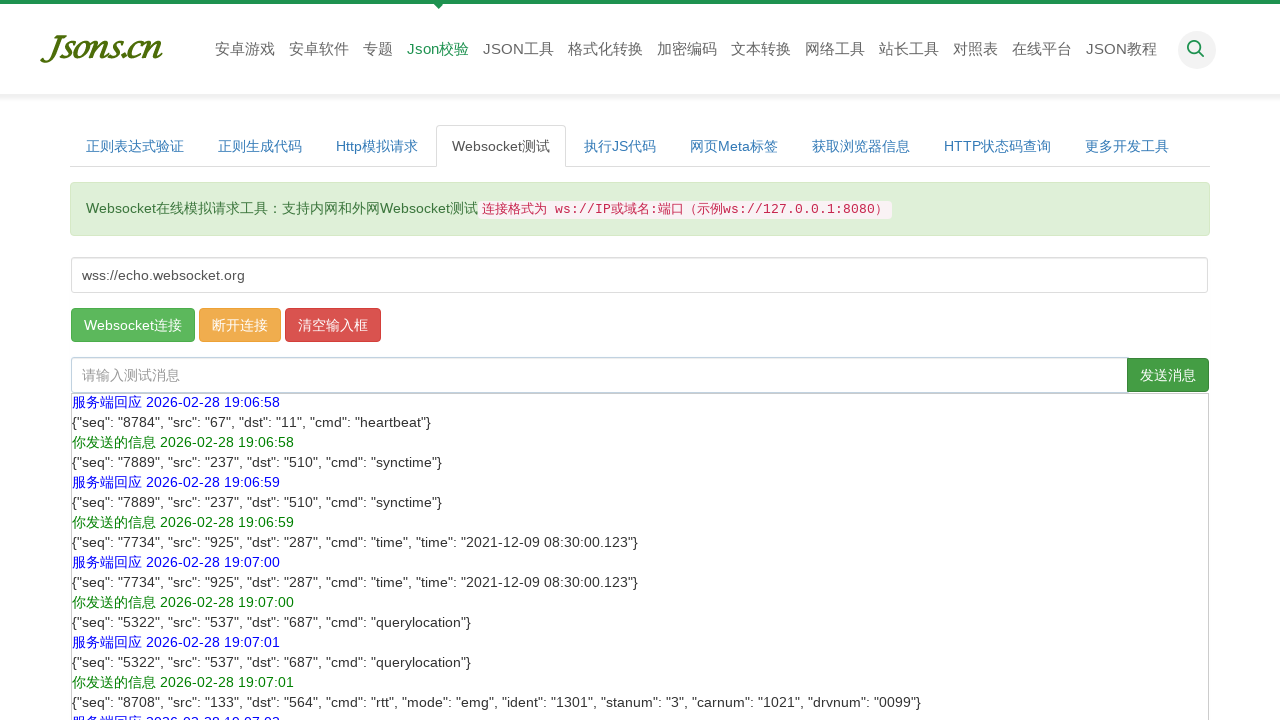

Waited 200ms after call request message
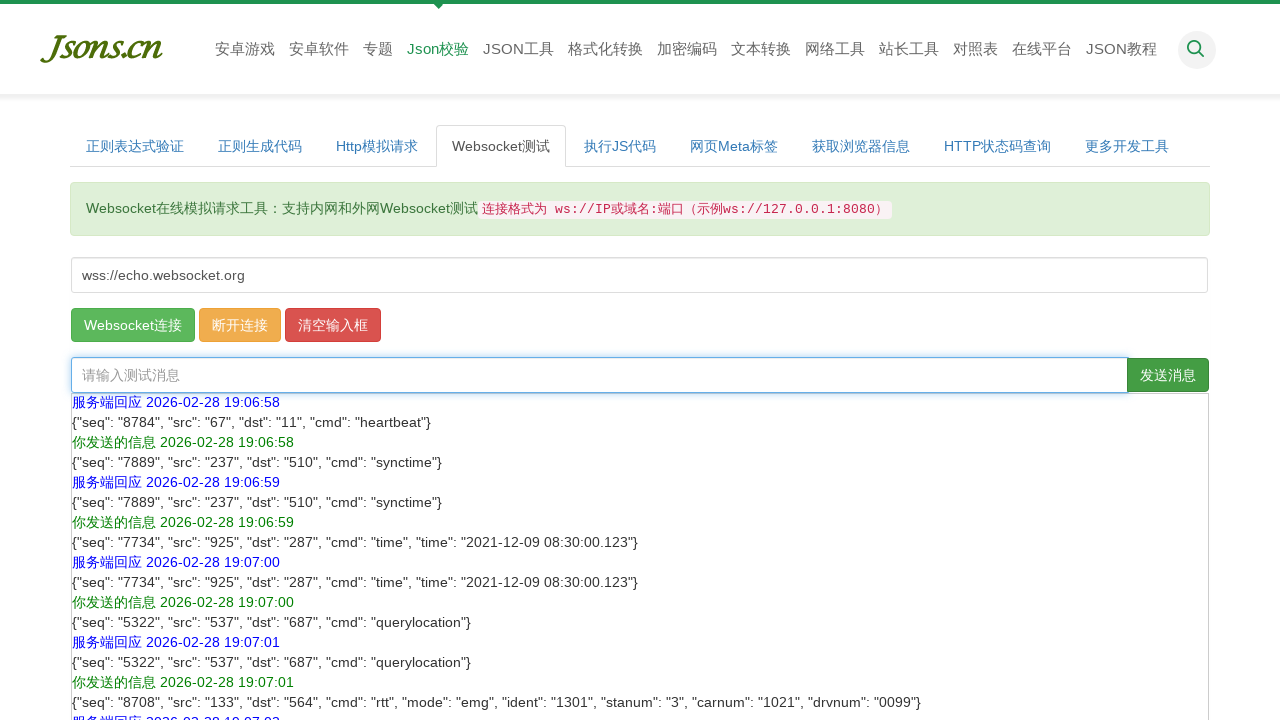

Filled message field with attach request JSON message on #message
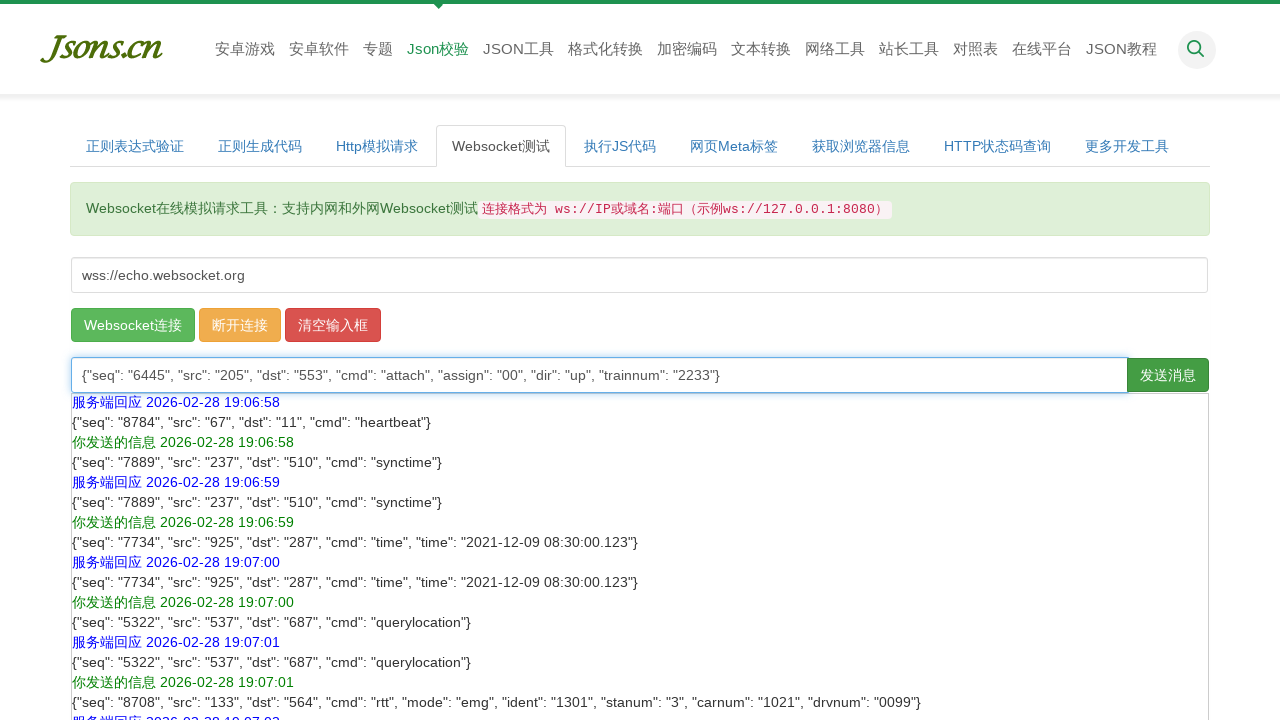

Sent attach request message through WebSocket at (1168, 375) on xpath=//button[contains(@class, 'btn') and ancestor::span]
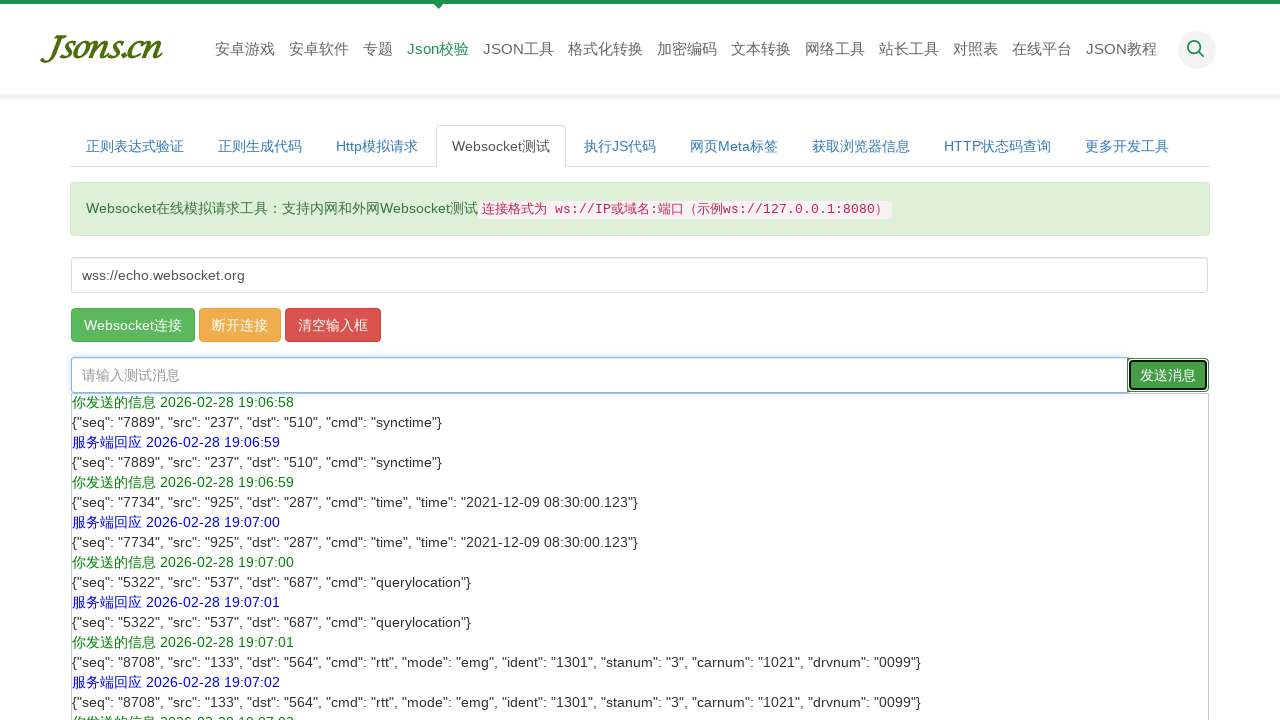

Cleared message field on #message
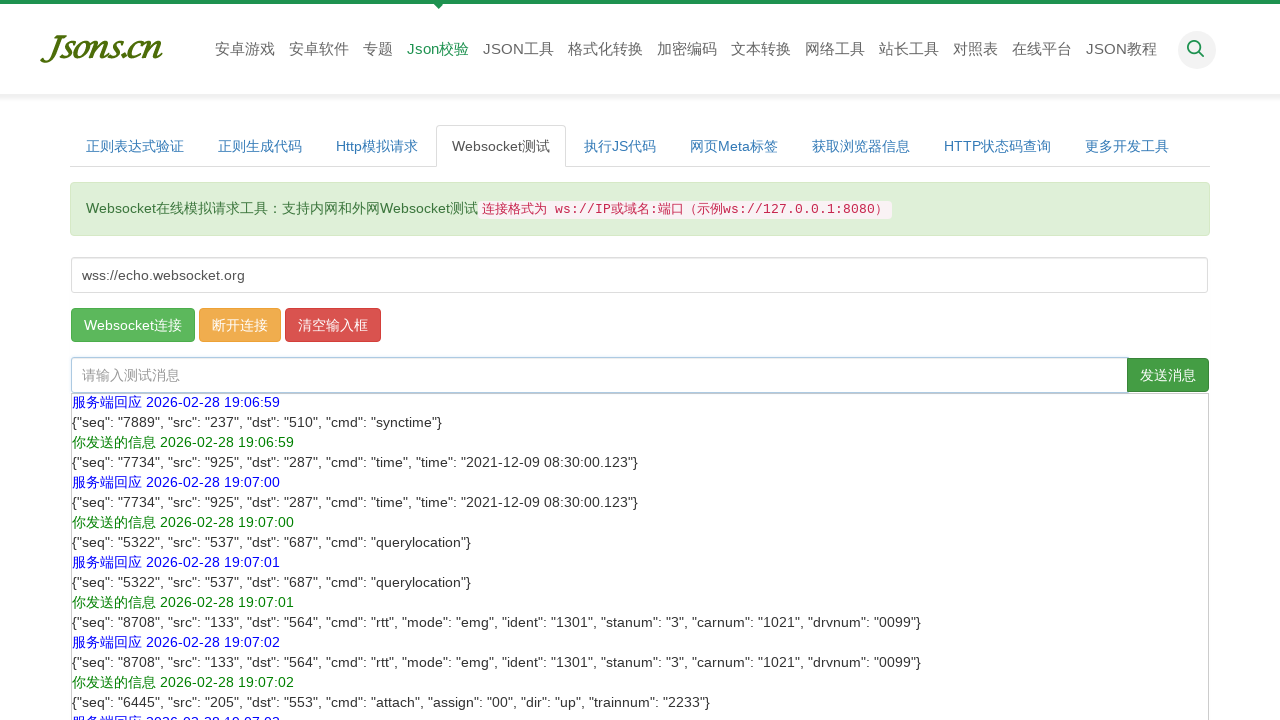

Waited 200ms after attach request message
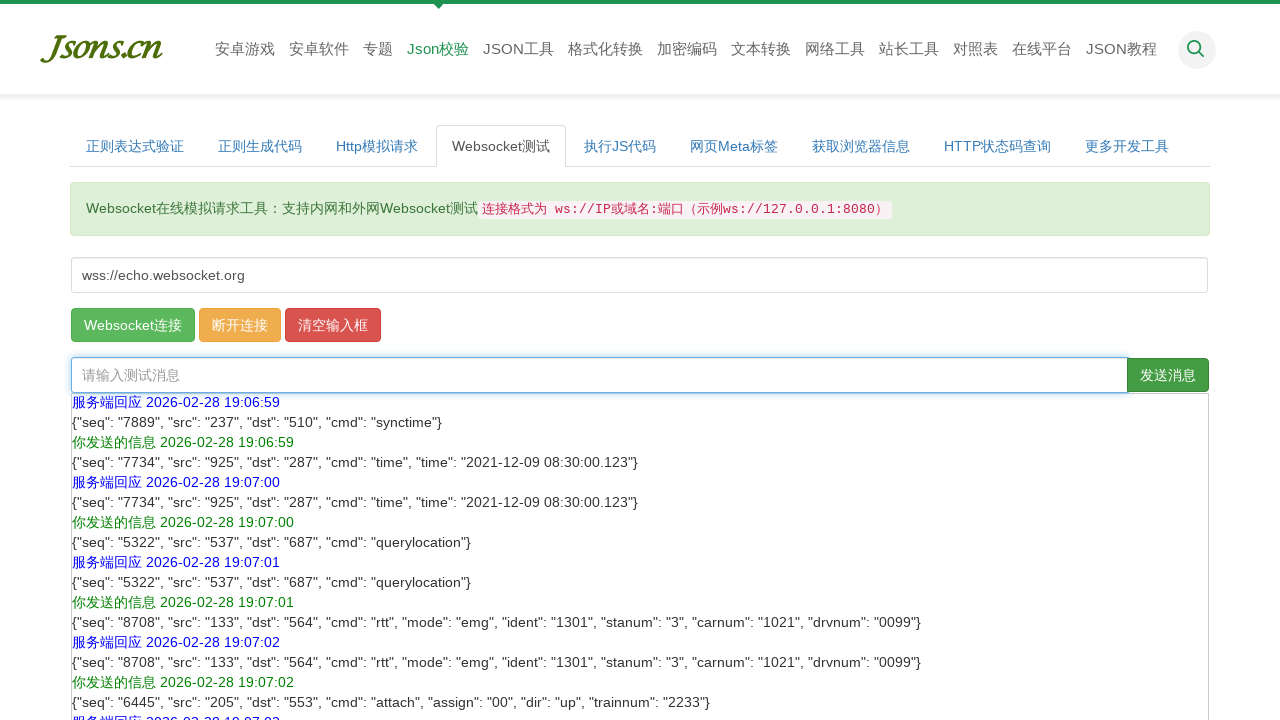

WebSocket output panel loaded with all received messages
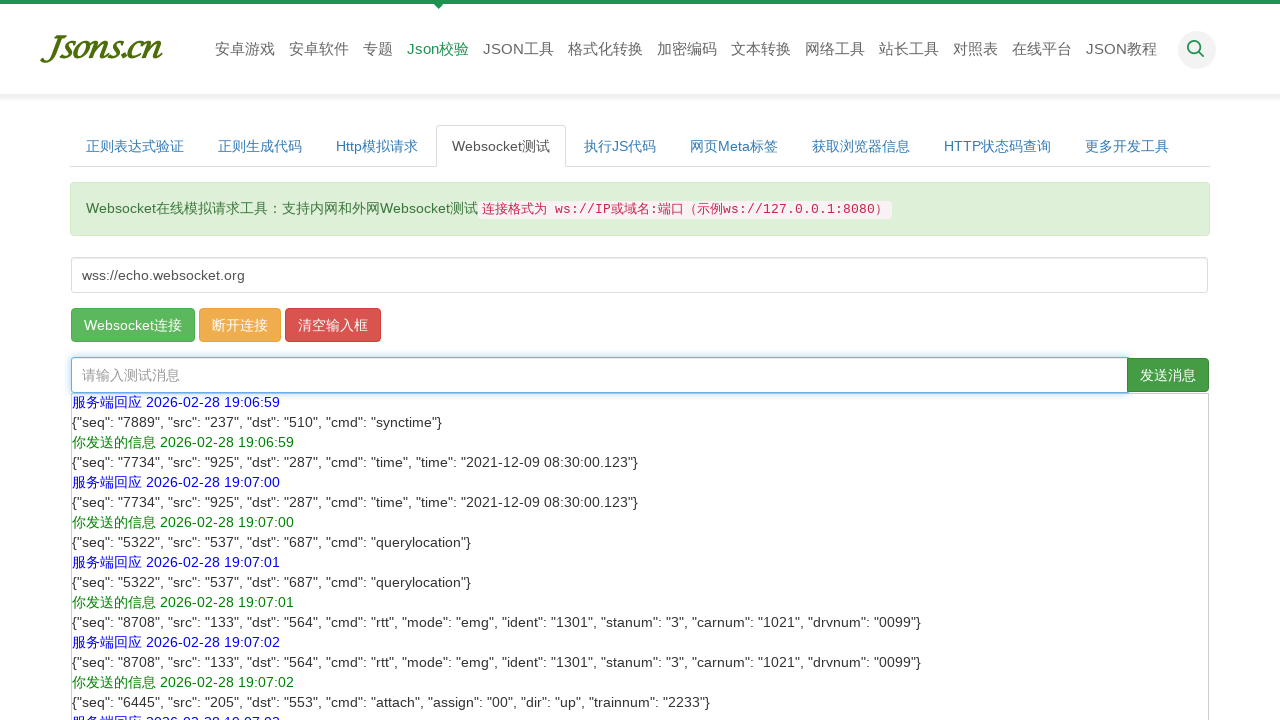

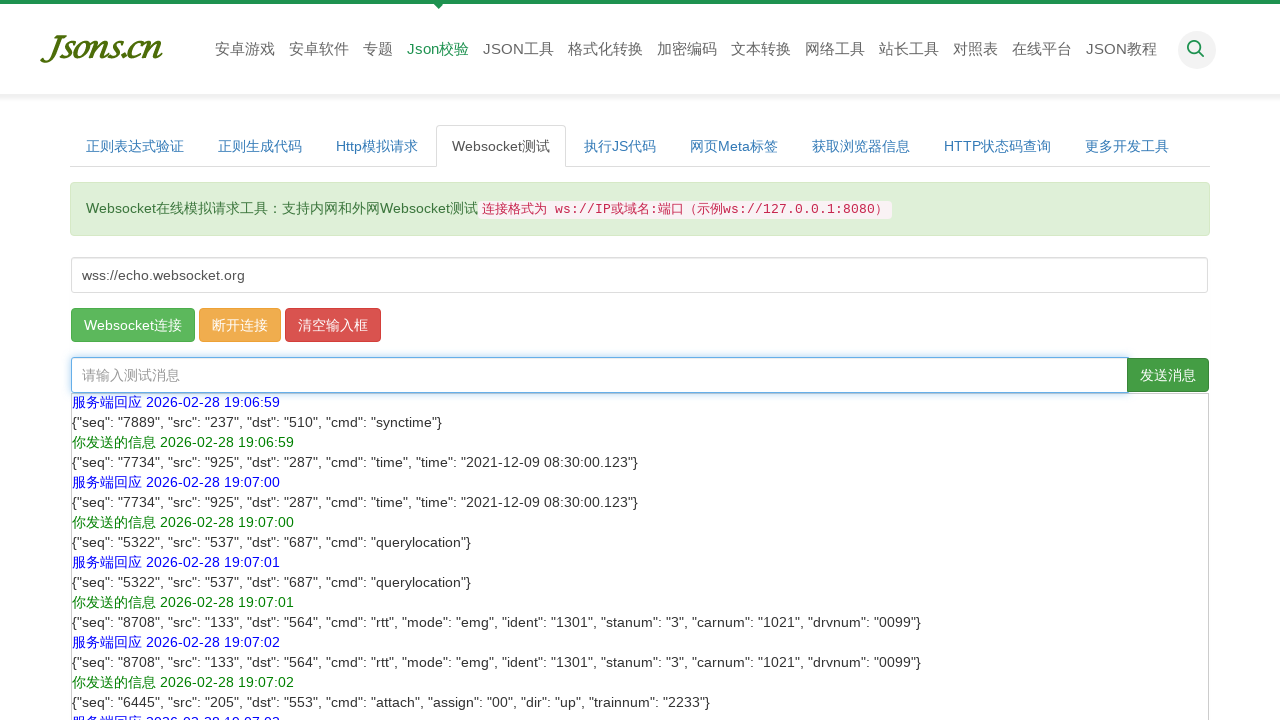